Tests notification message functionality by clicking a link and verifying that a success notification appears

Starting URL: http://the-internet.herokuapp.com/notification_message_rendered

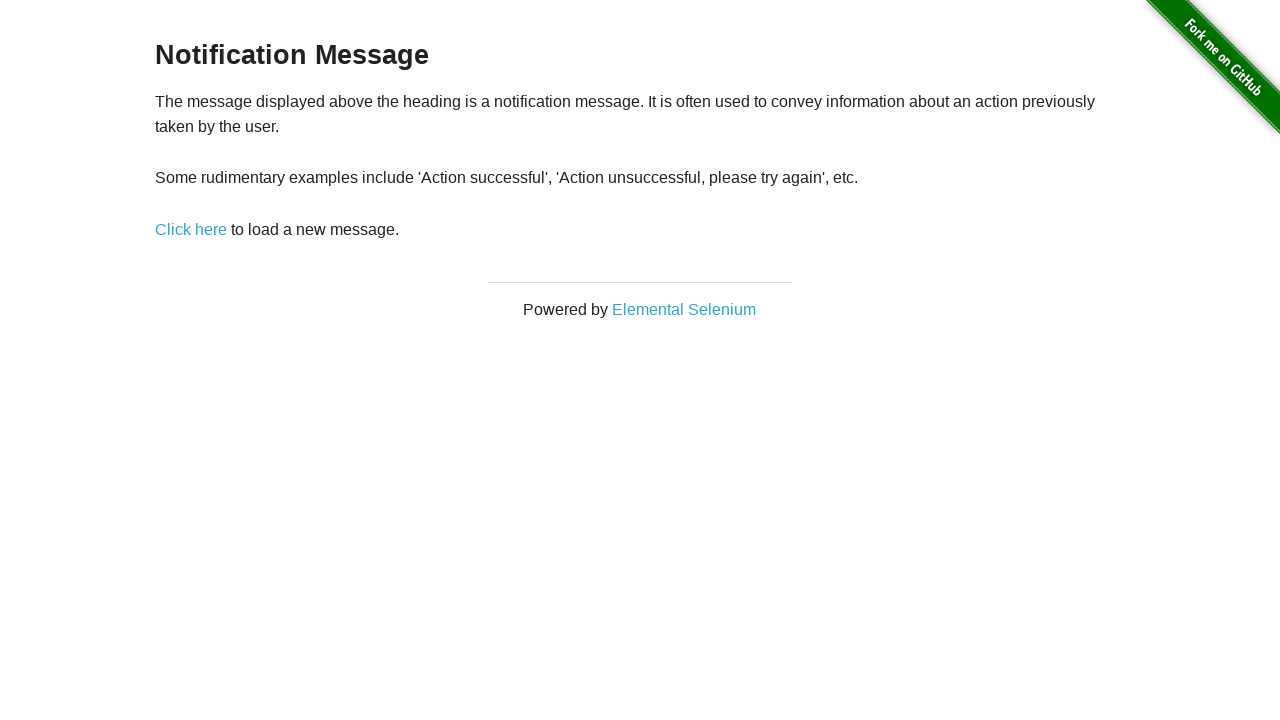

Clicked notification trigger link at (191, 229) on .example >> a
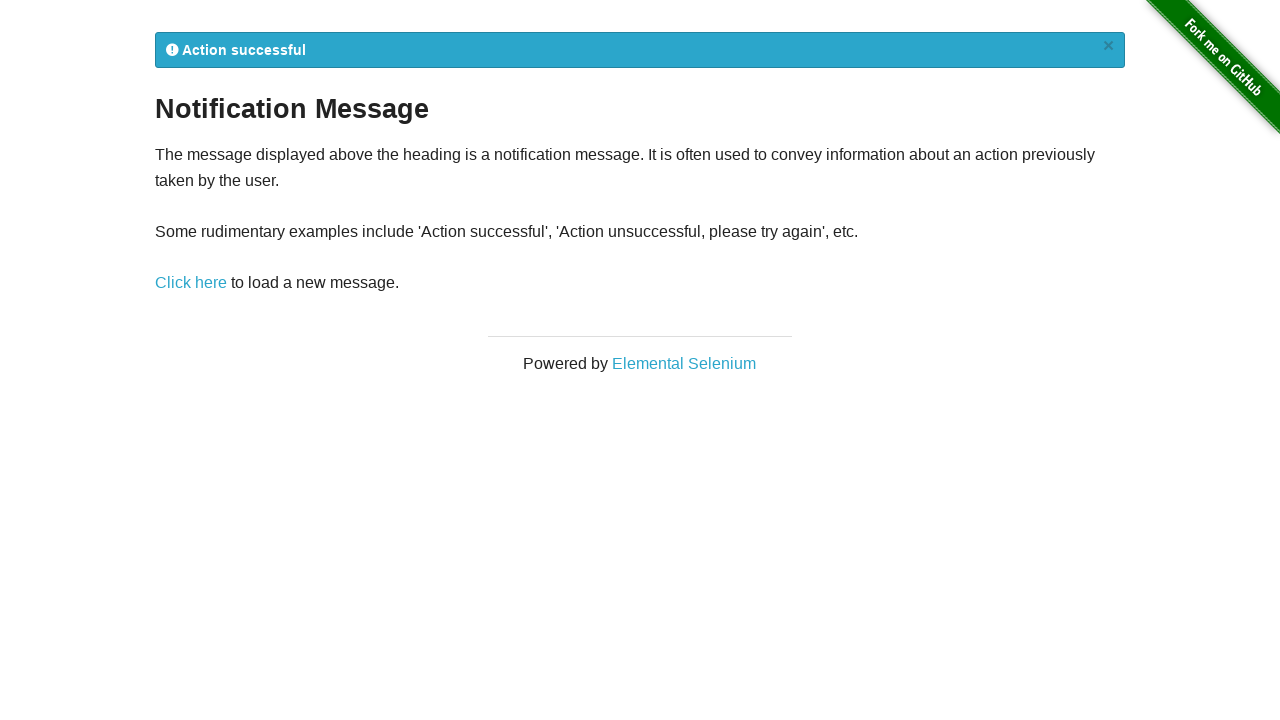

Waited for success notification to appear
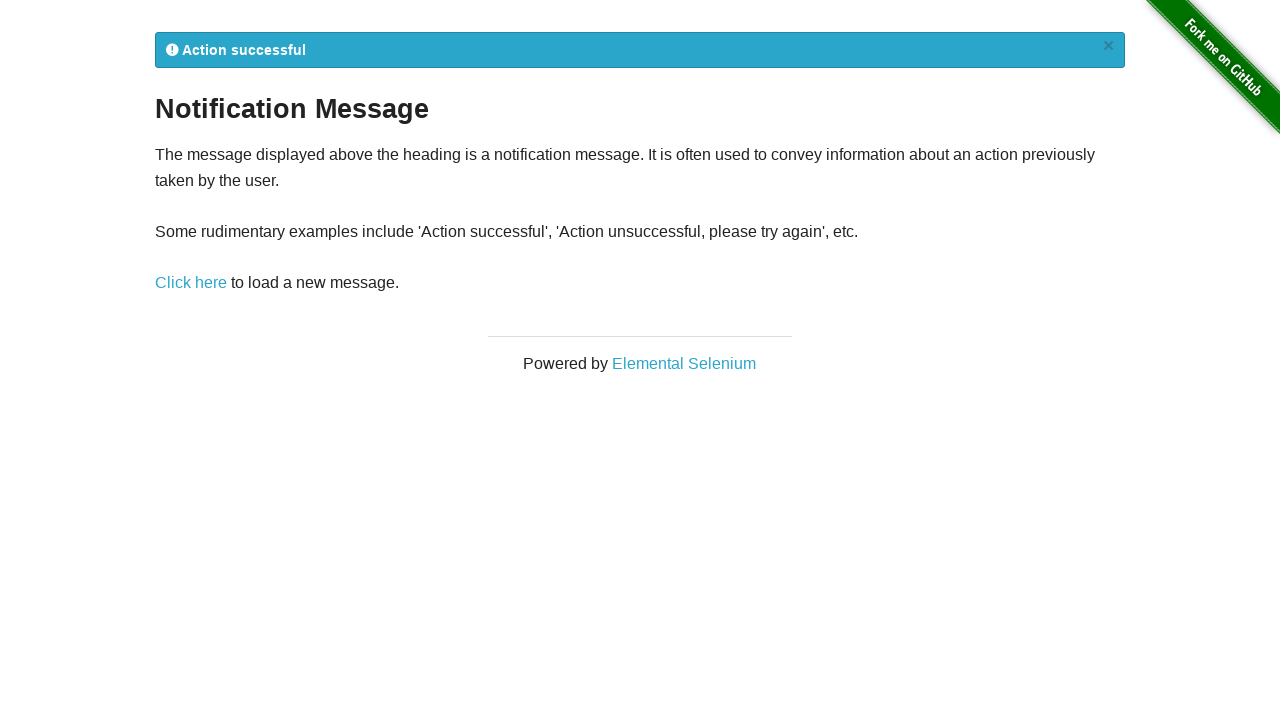

Retrieved notification text
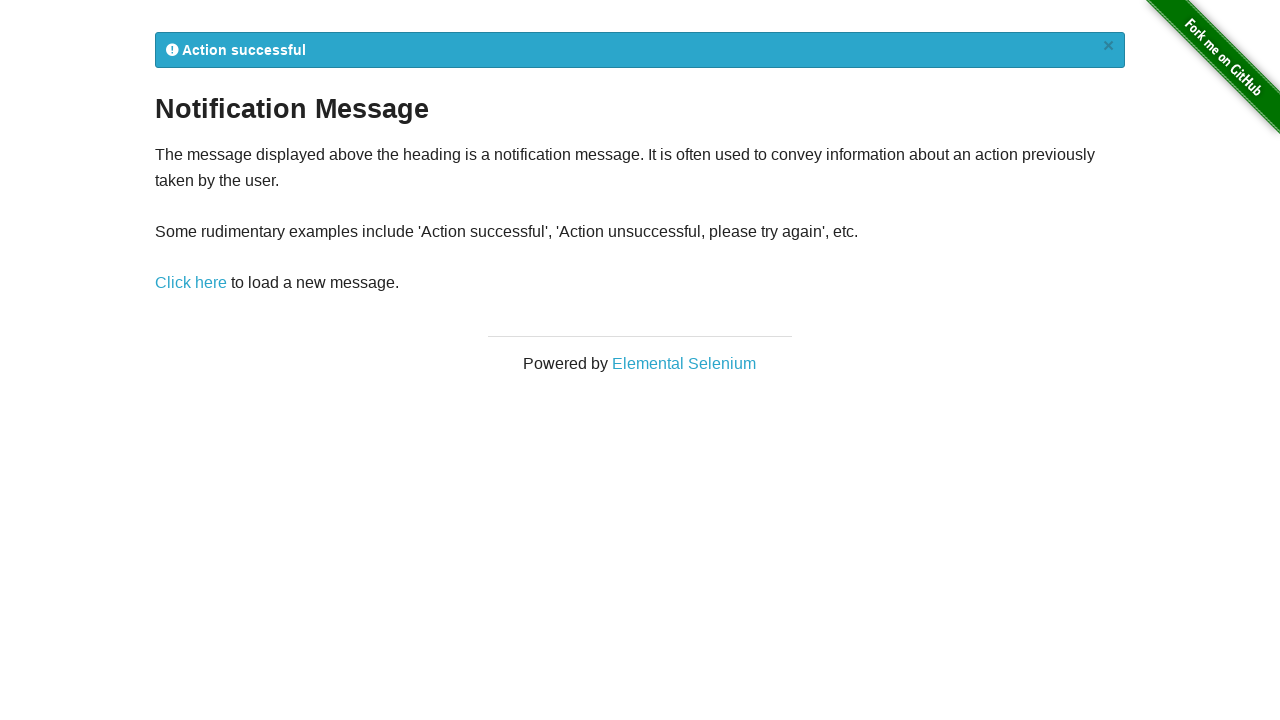

Extracted notification message: 'Action successful'
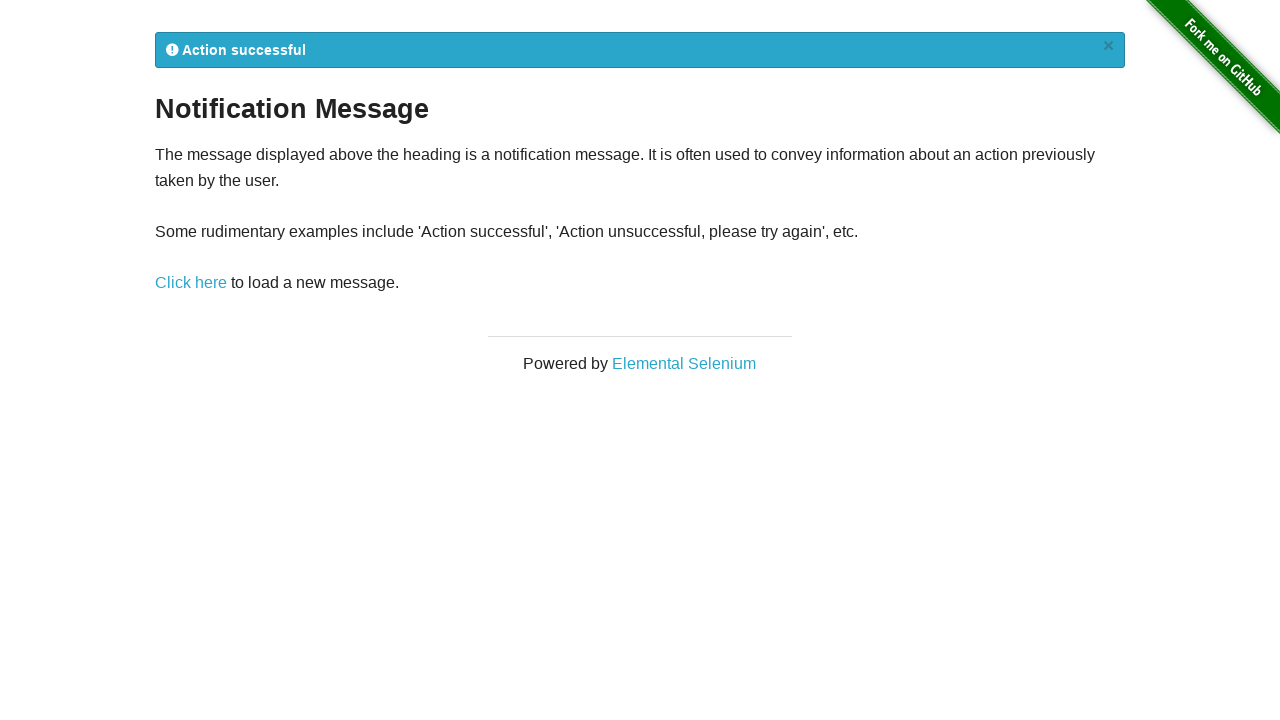

Verified success notification contains 'Action successful' message
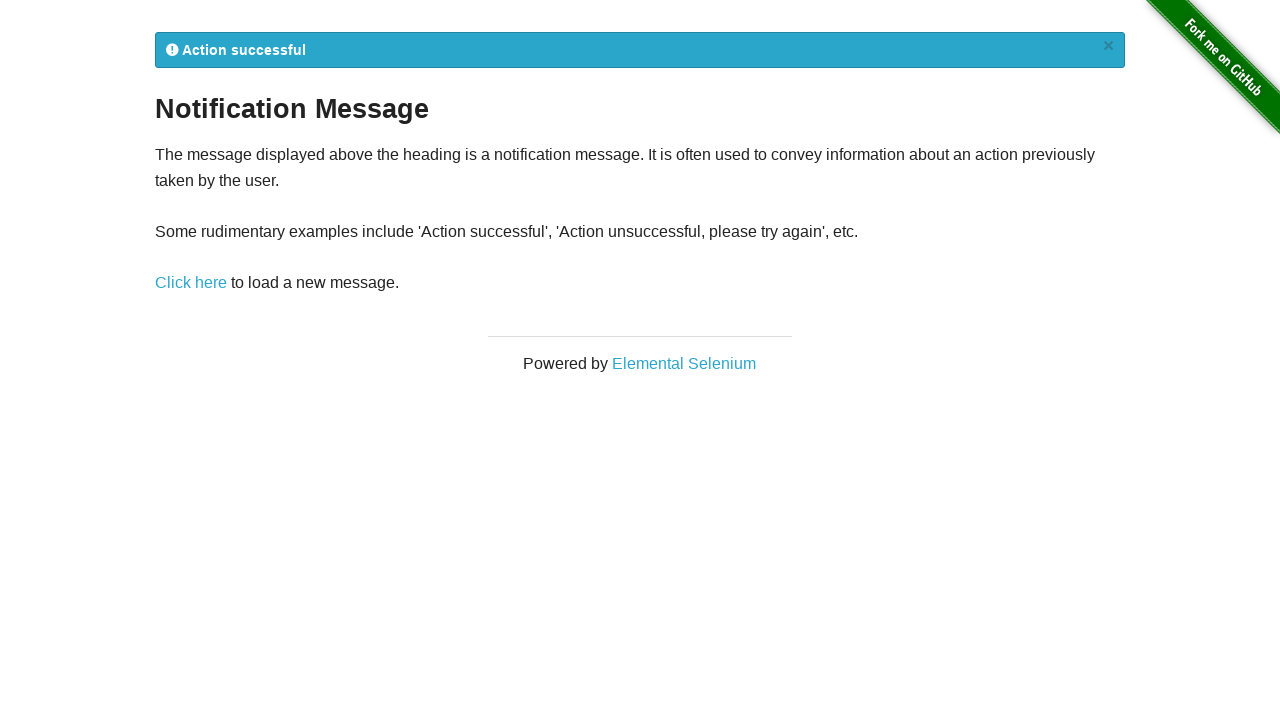

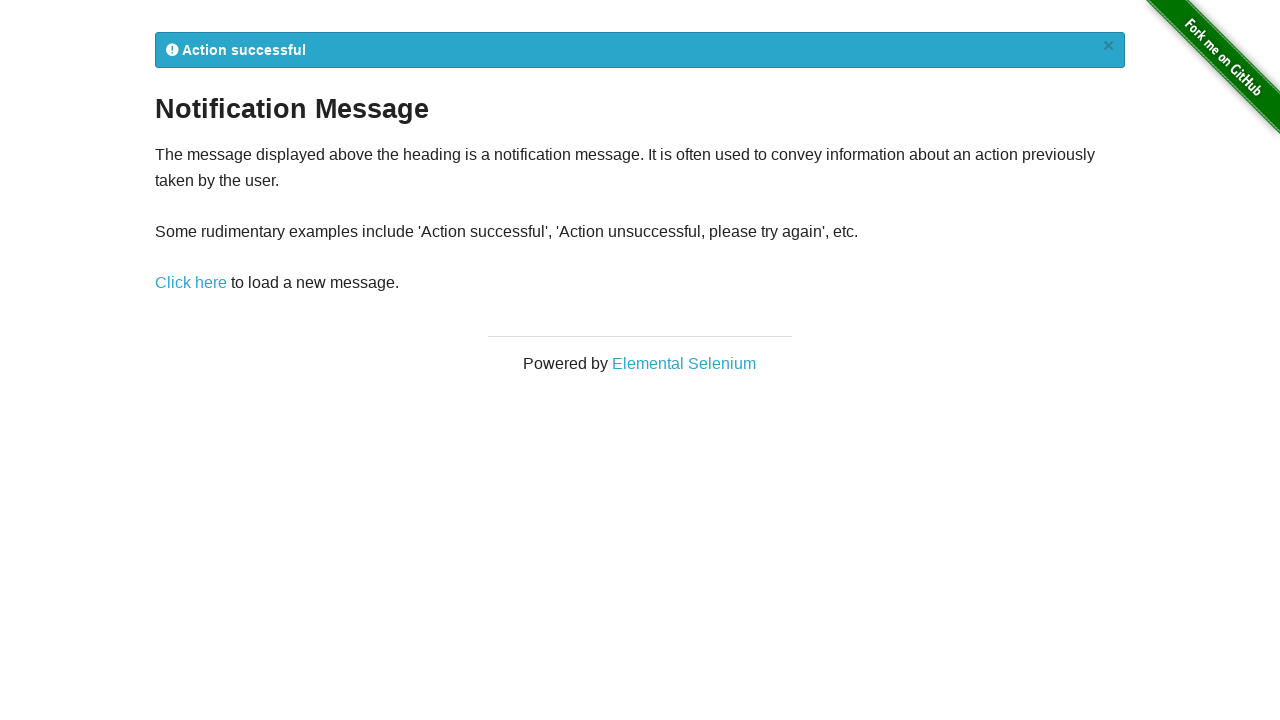